Tests a registration form by filling in first name, last name, and email fields, submitting the form, and verifying the success message is displayed.

Starting URL: http://suninjuly.github.io/registration1.html

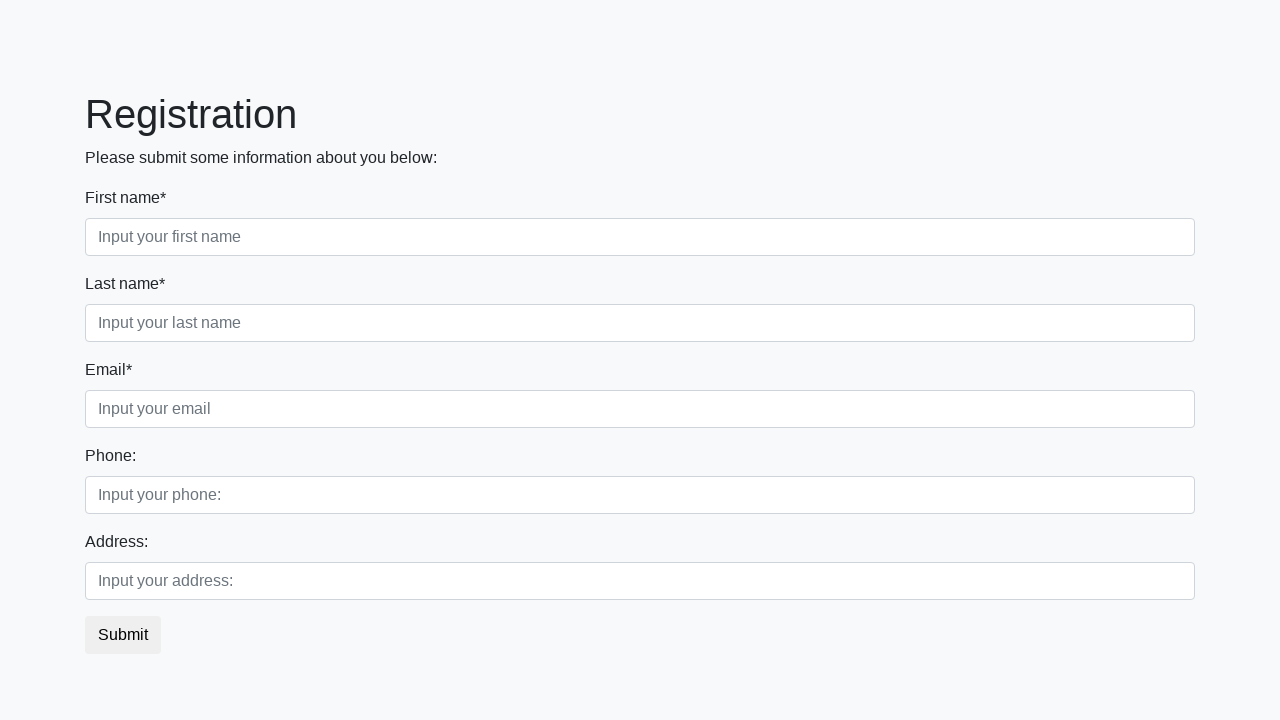

Filled first name field with 'Ivan' on [placeholder='Input your first name']
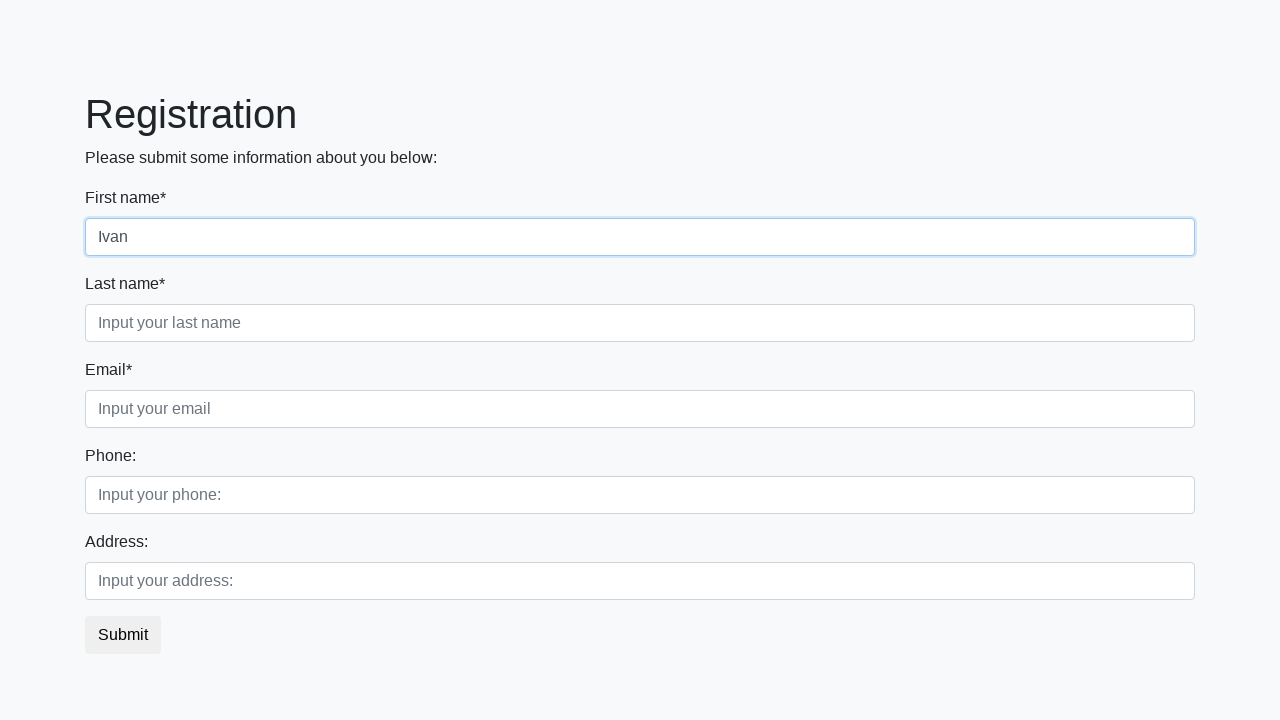

Filled last name field with 'Petrov' on [placeholder='Input your last name']
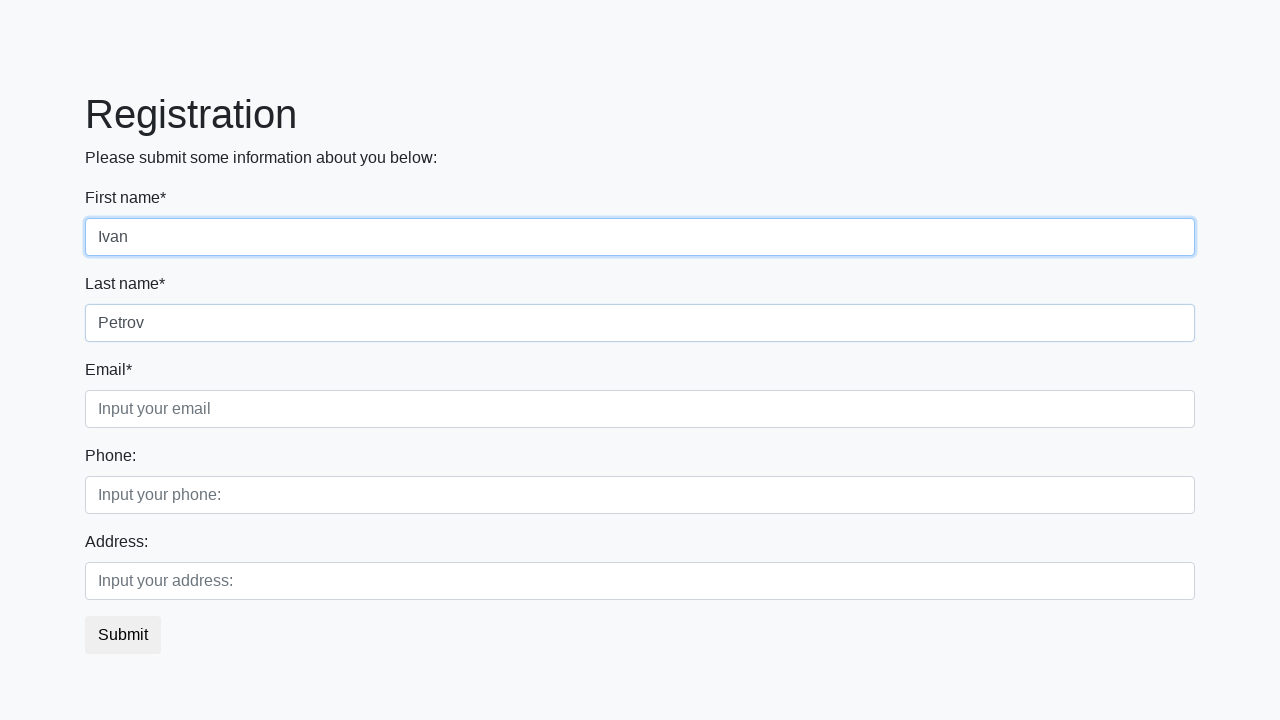

Filled email field with 'testuser@example.com' on [placeholder='Input your email']
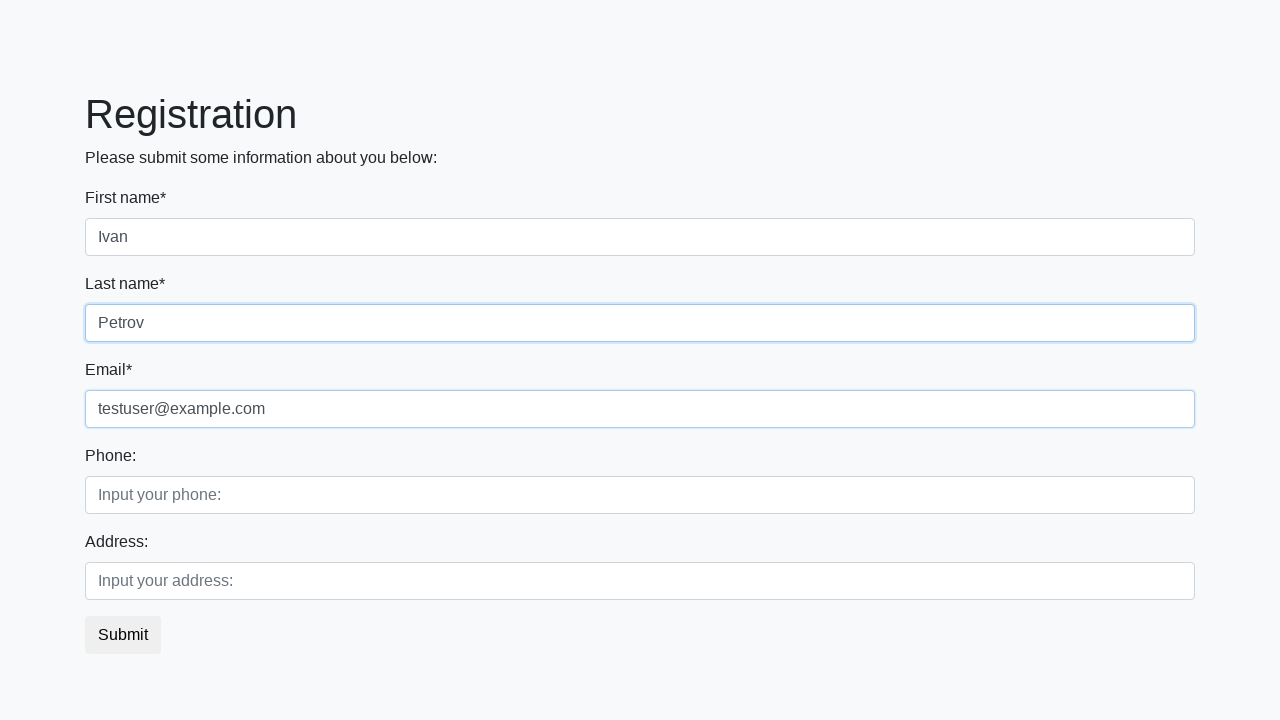

Clicked the submit button at (123, 635) on button.btn
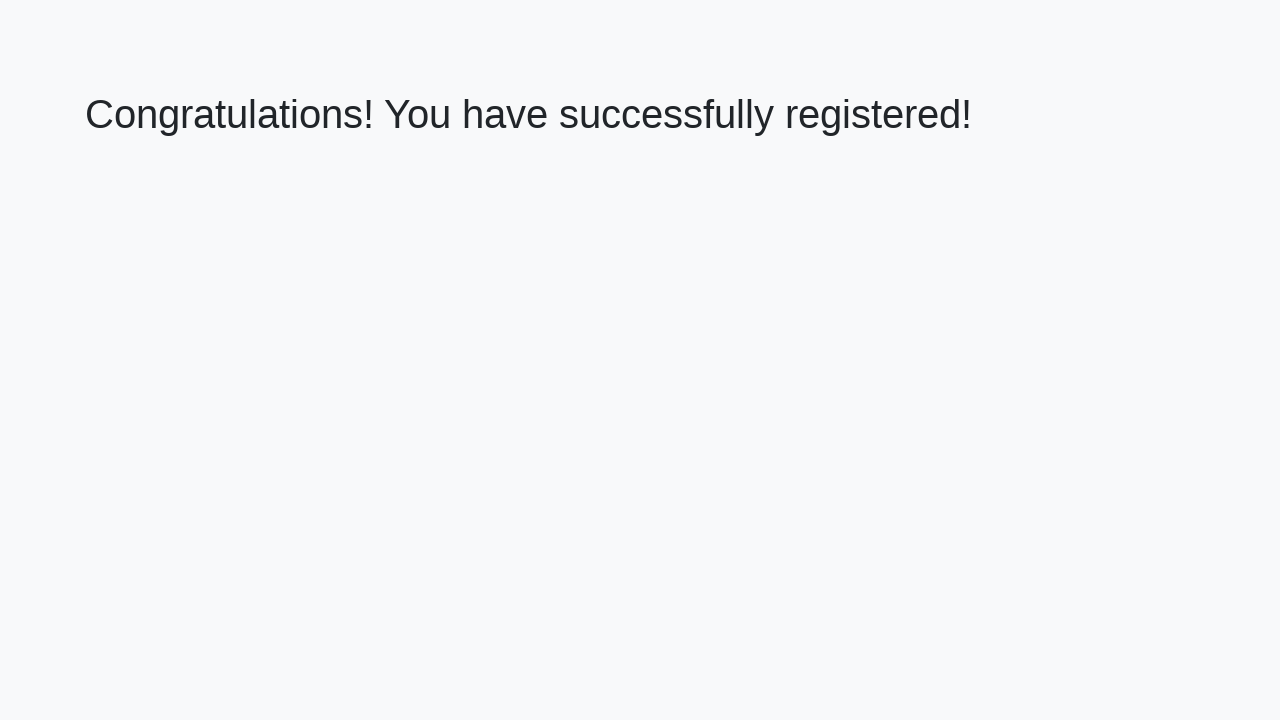

Success message heading appeared
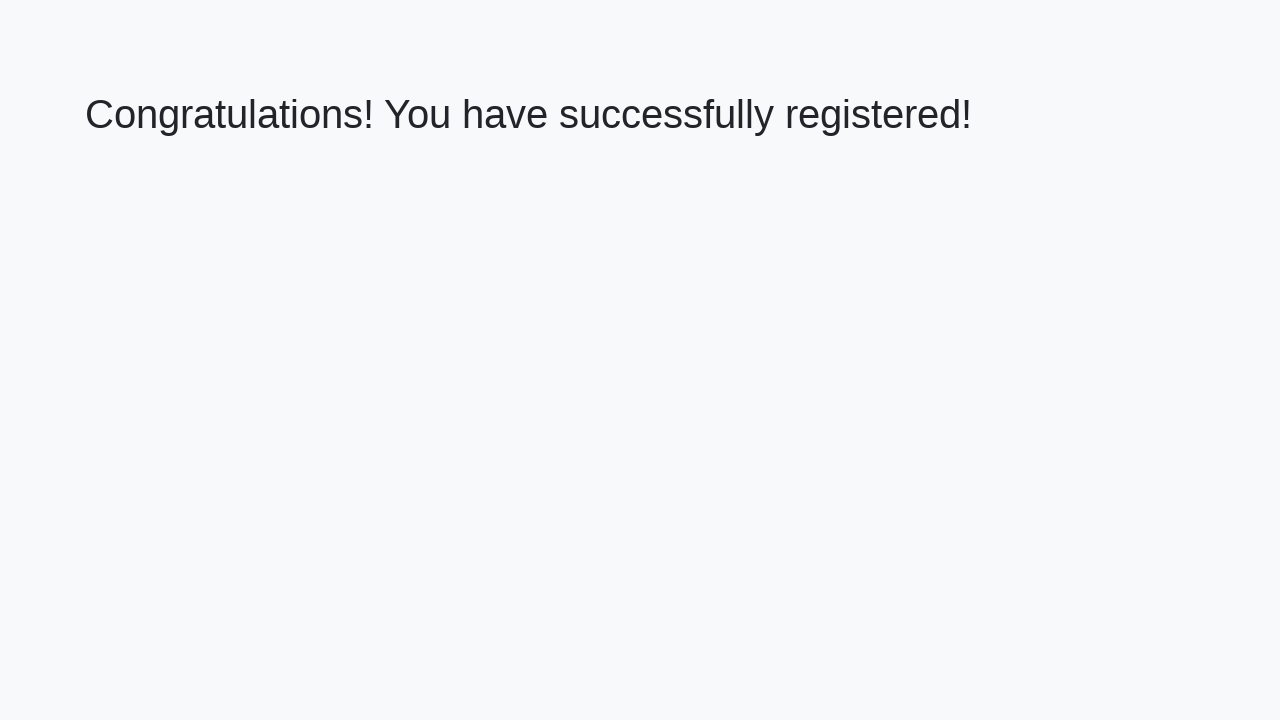

Retrieved success message text: 'Congratulations! You have successfully registered!'
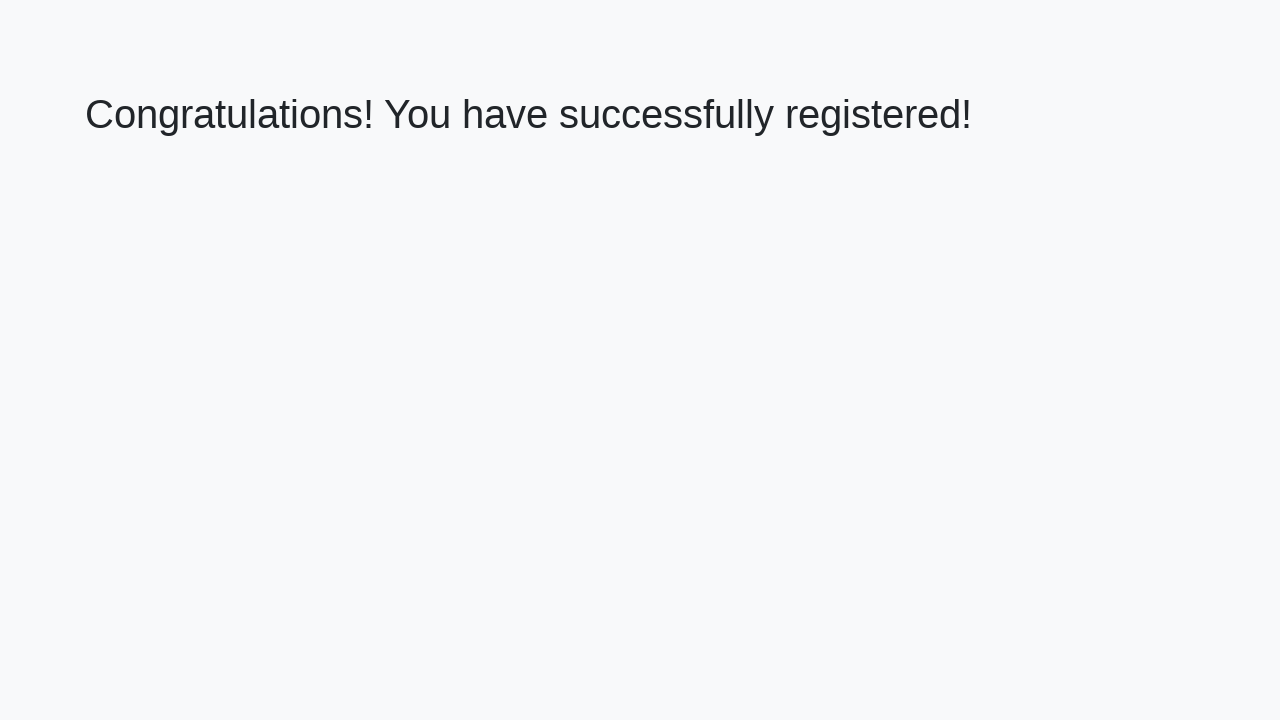

Verified success message matches expected text
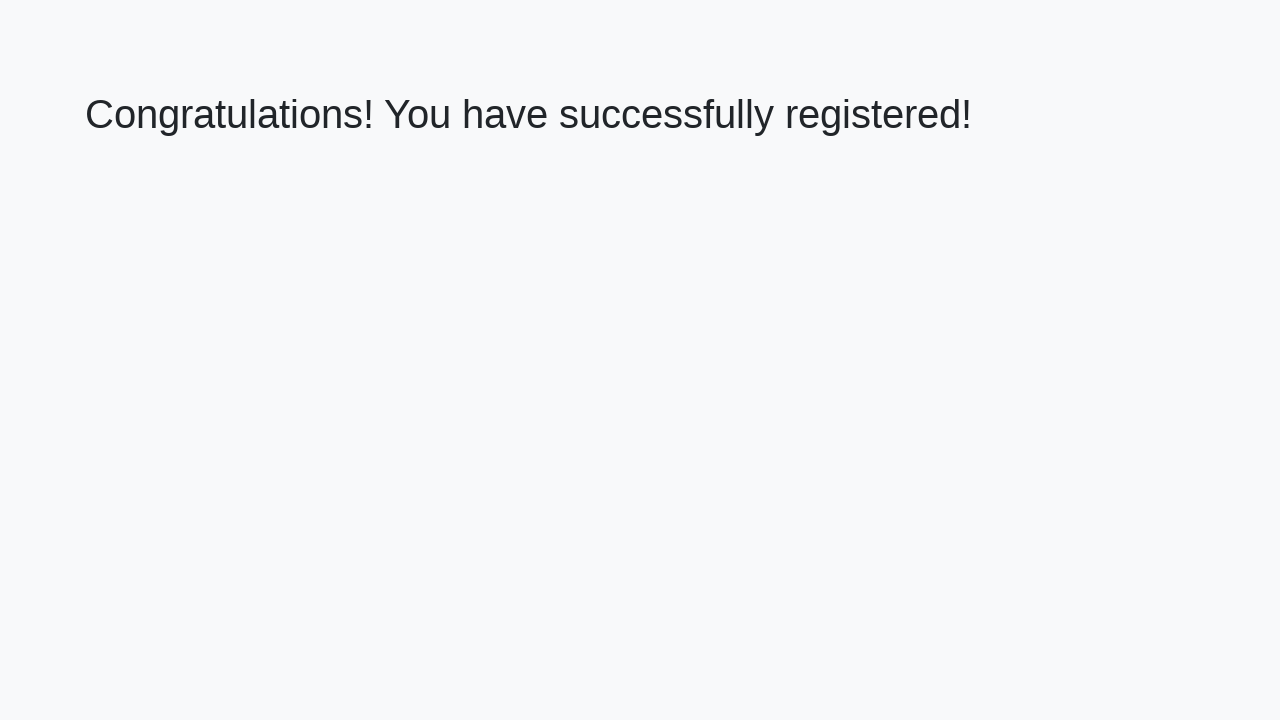

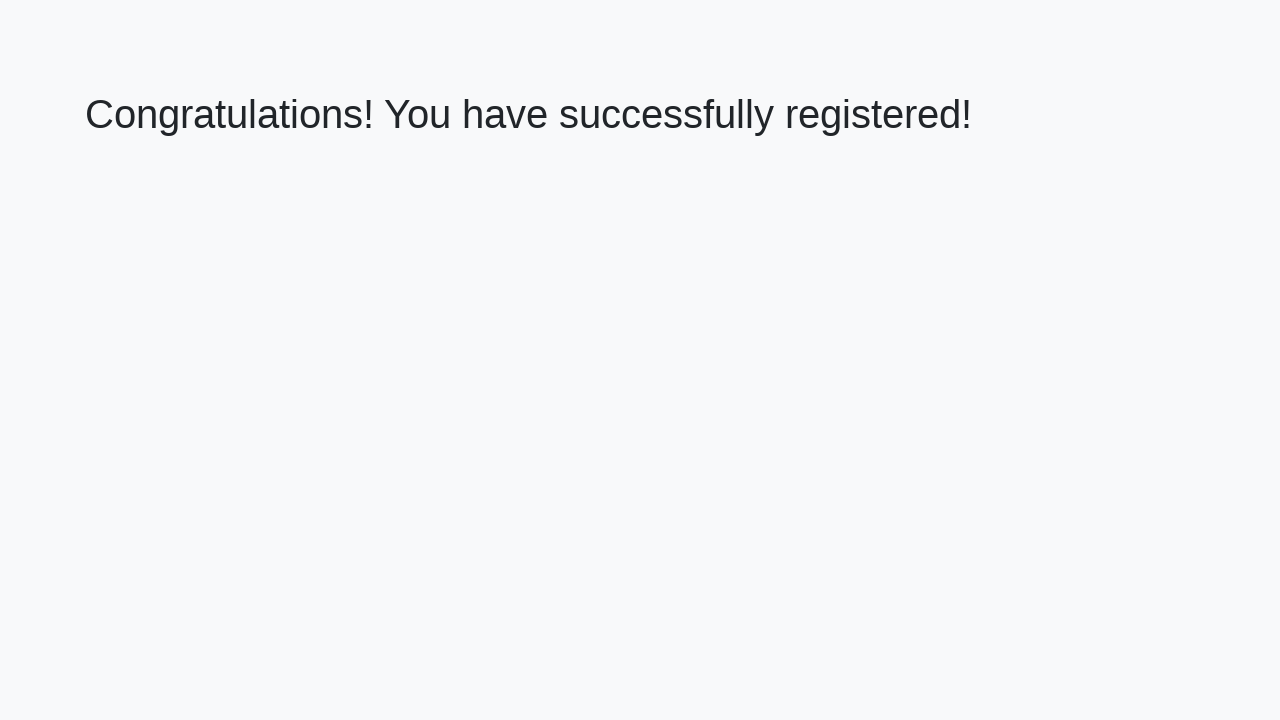